Tests hover functionality by hovering over the first avatar on the page and verifying that additional user information (caption) becomes visible.

Starting URL: http://the-internet.herokuapp.com/hovers

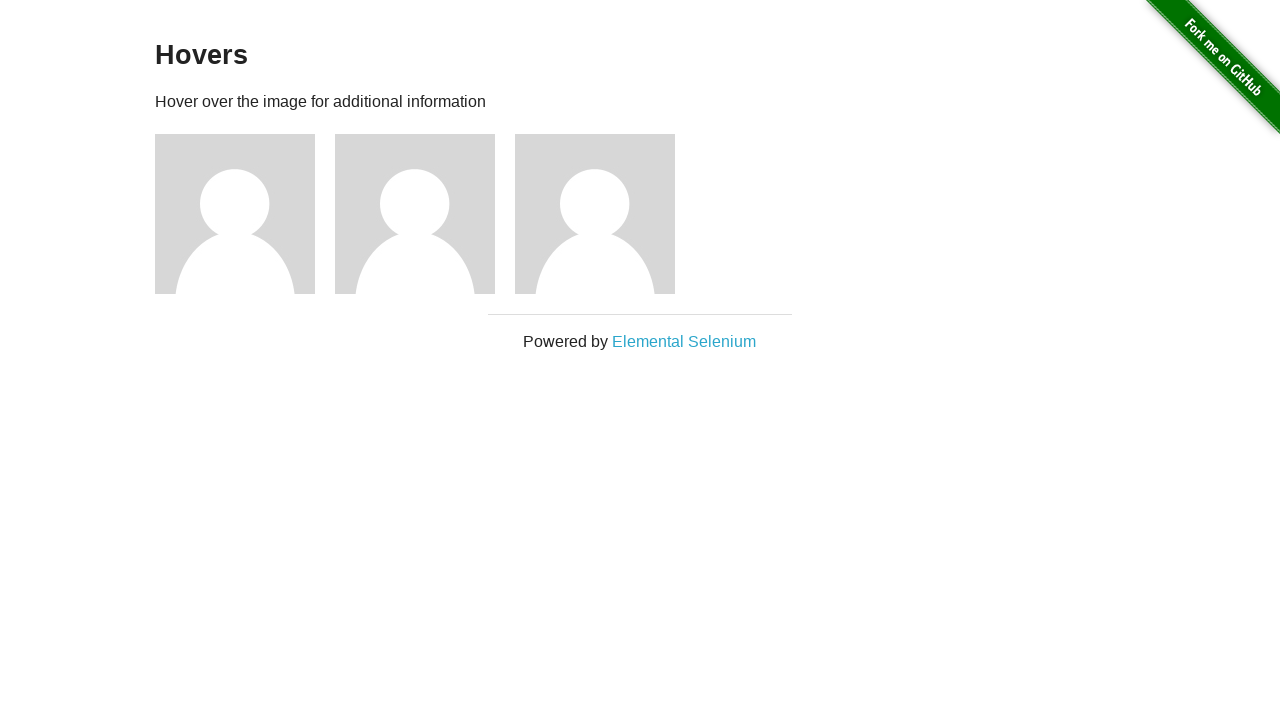

Located the first avatar figure element
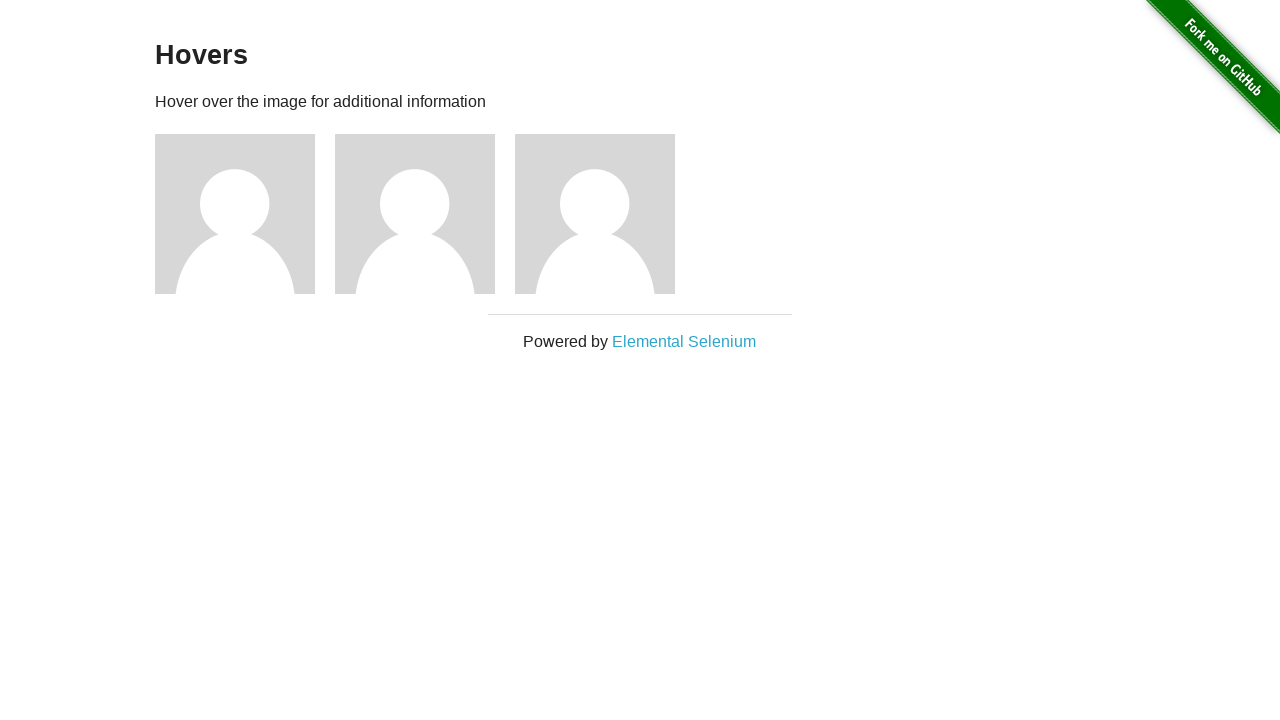

Hovered over the first avatar to trigger caption display at (245, 214) on .figure >> nth=0
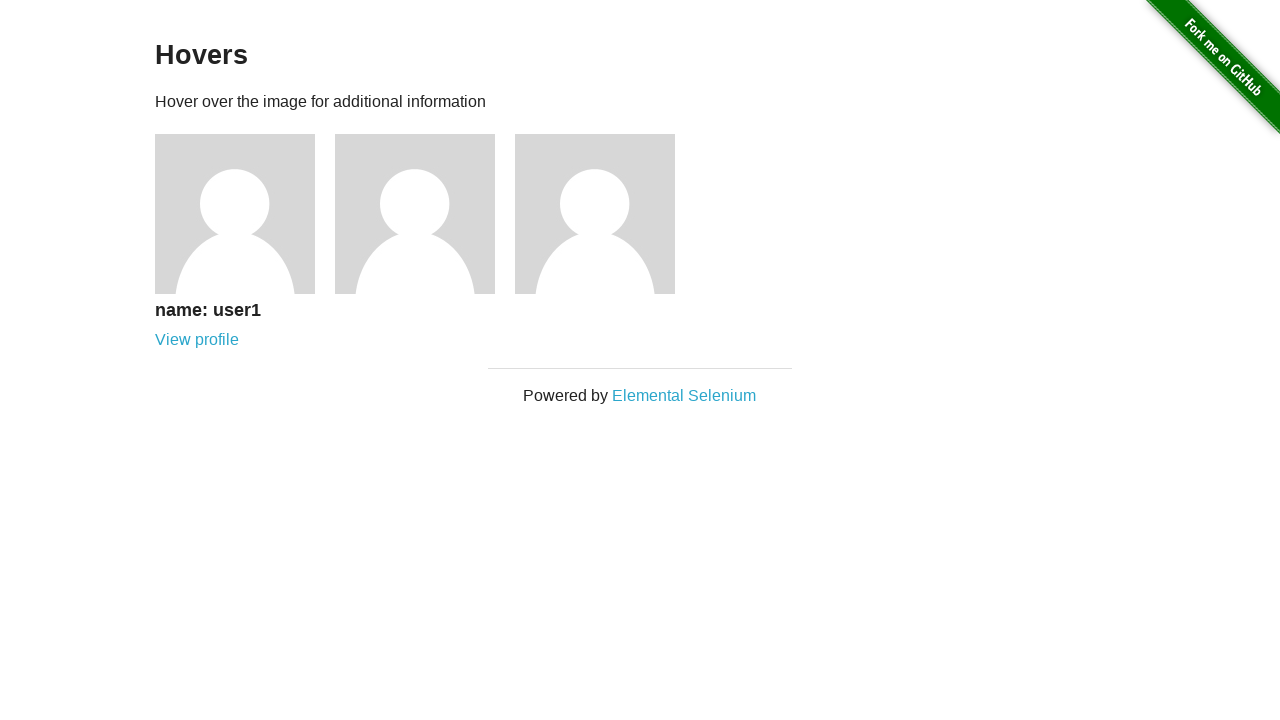

Caption became visible after hovering
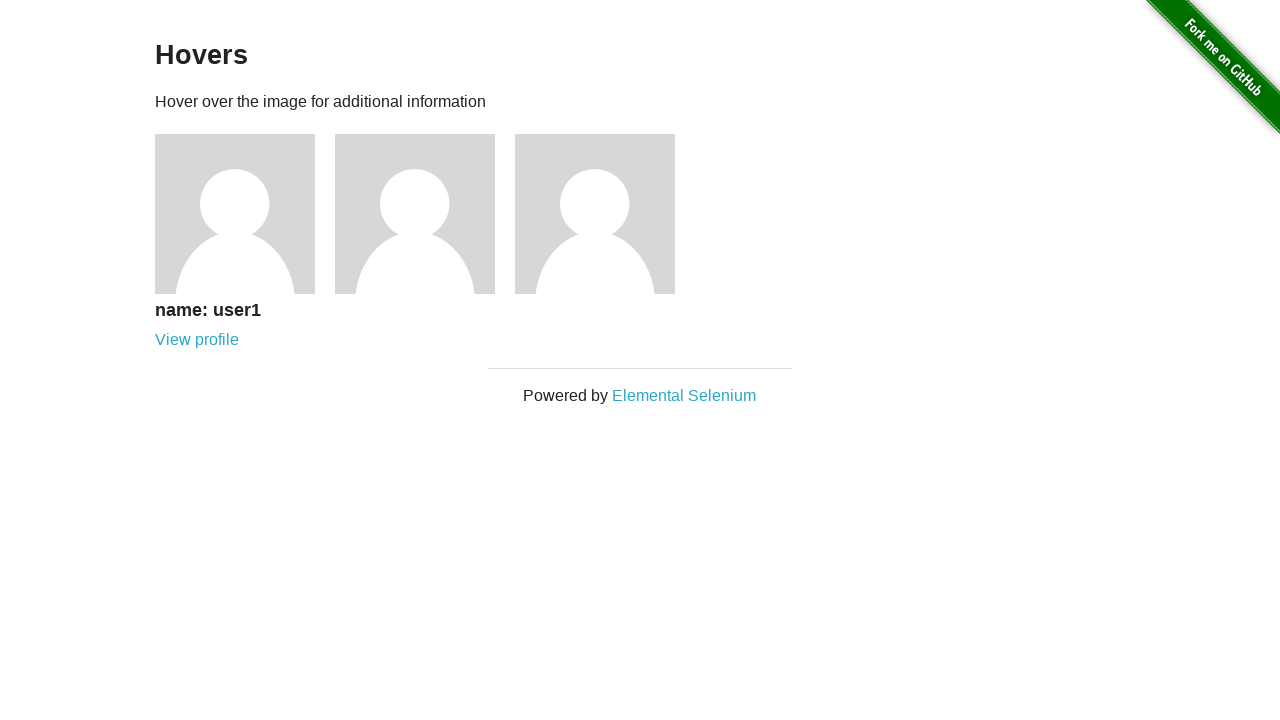

Verified that the caption is visible
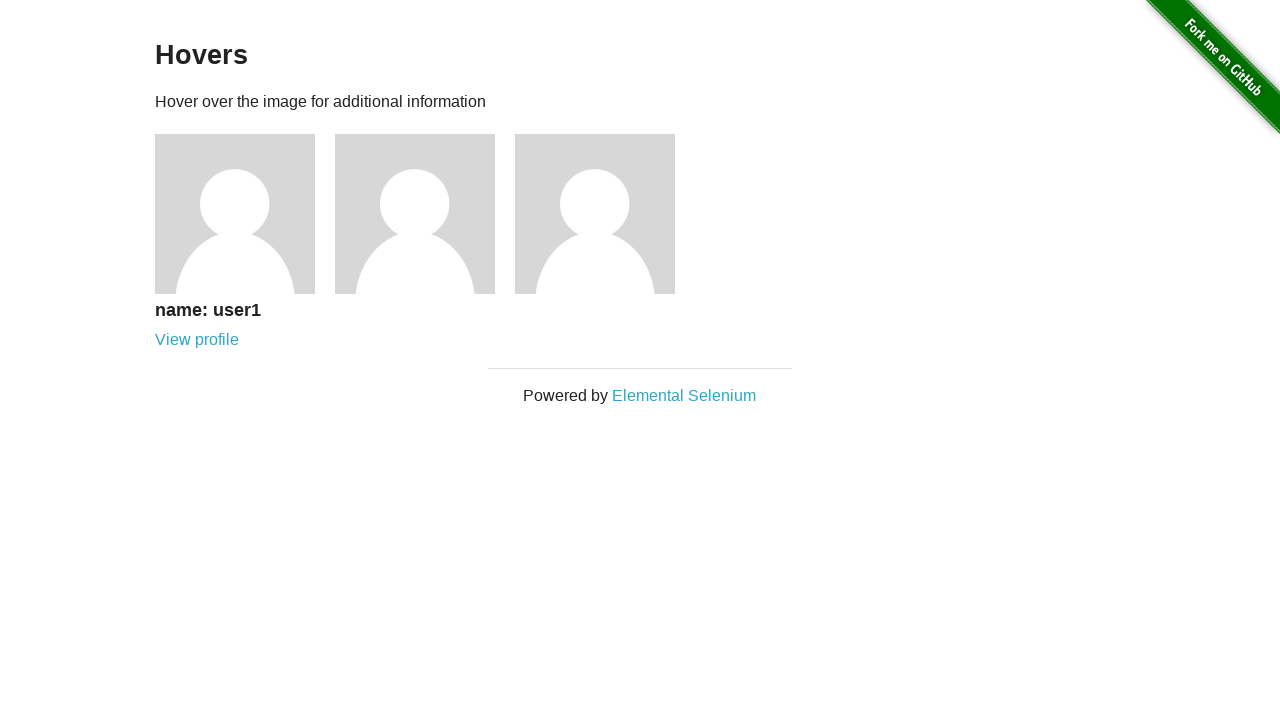

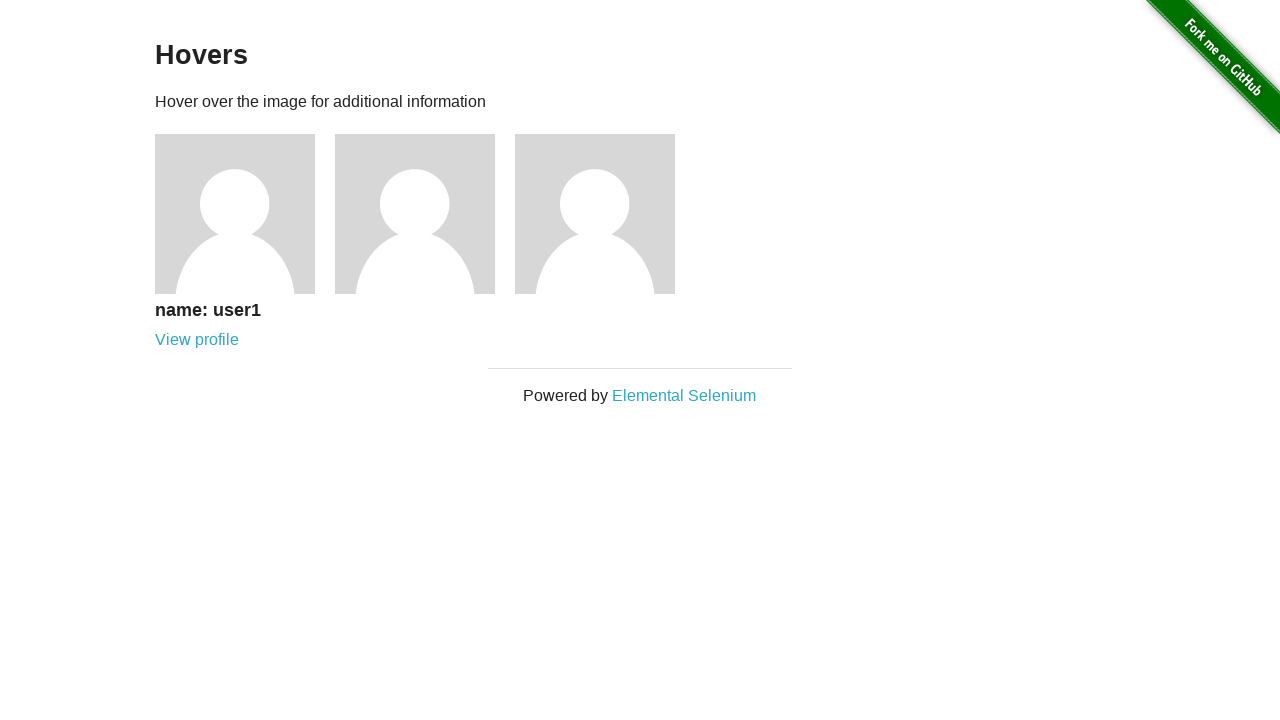